Tests alert handling functionality by clicking buttons to trigger different types of alerts and interacting with them

Starting URL: https://demoqa.com/alerts

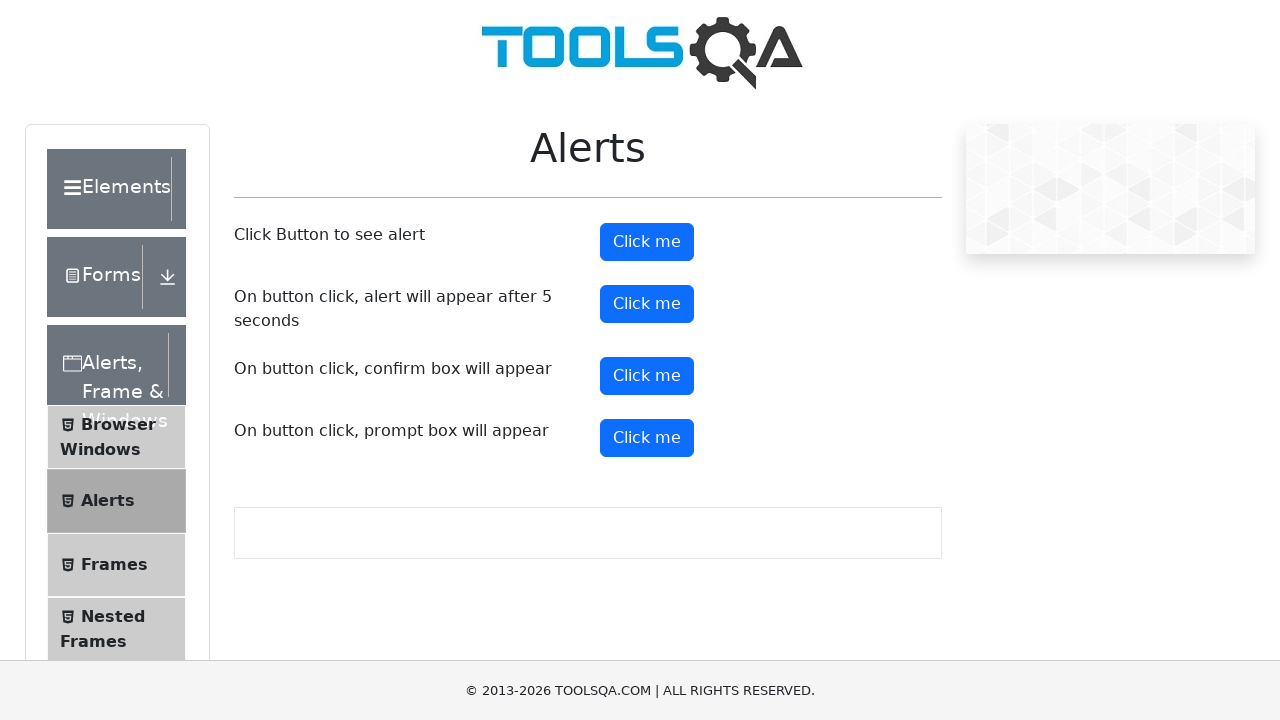

Clicked alert button to trigger first alert at (647, 242) on xpath=//button[@id='alertButton']
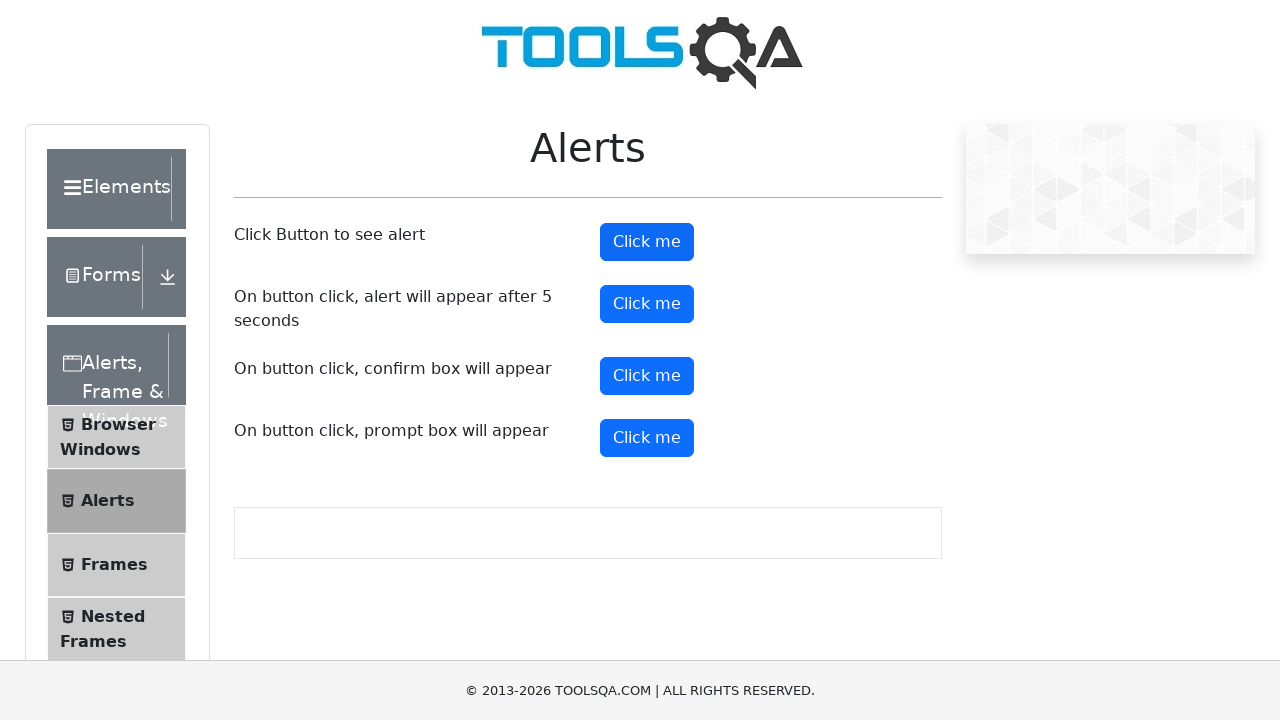

Set up dialog handler to accept alerts
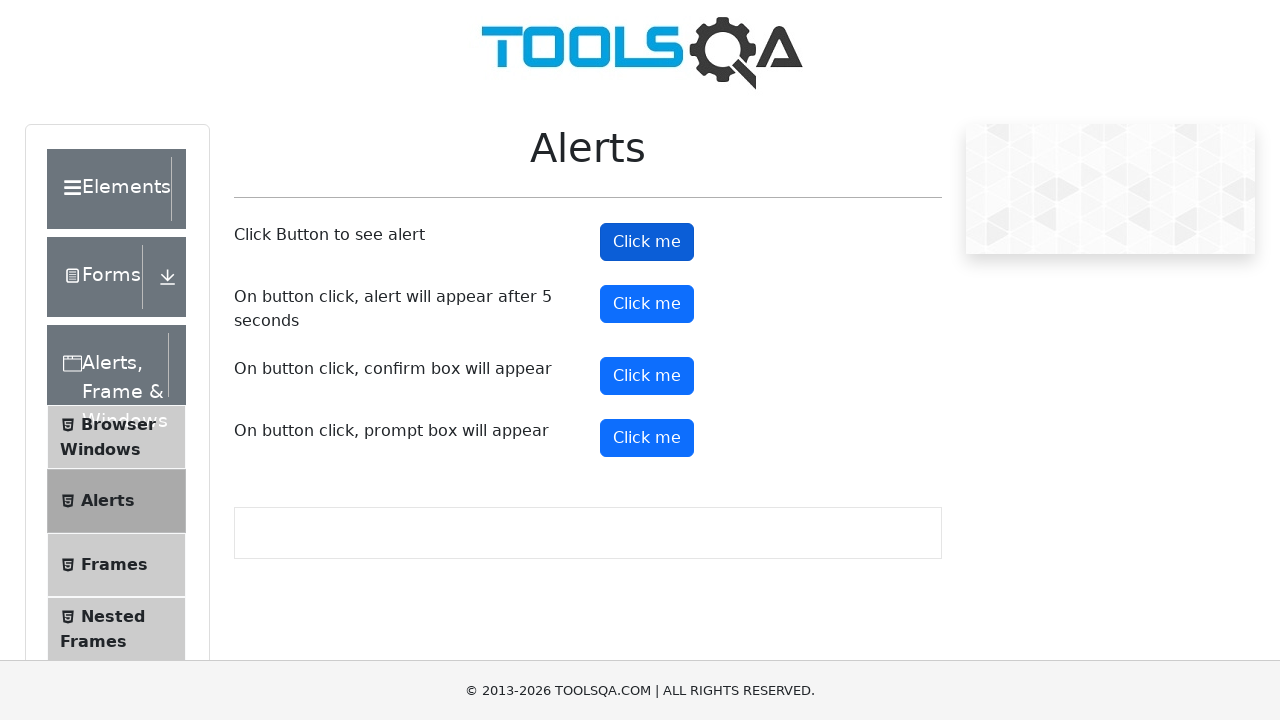

Clicked prompt button to trigger prompt dialog at (647, 438) on xpath=//button[@id='promtButton']
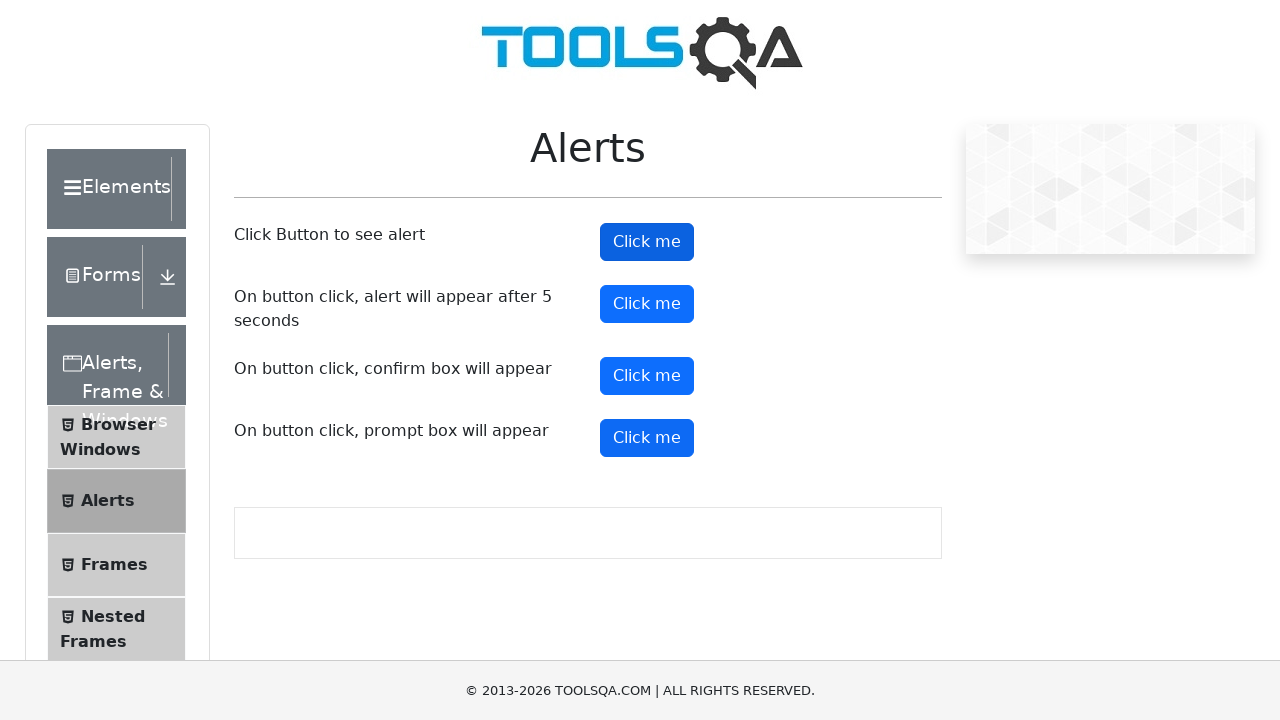

Set up dialog handler to accept prompt with text 'ABCD'
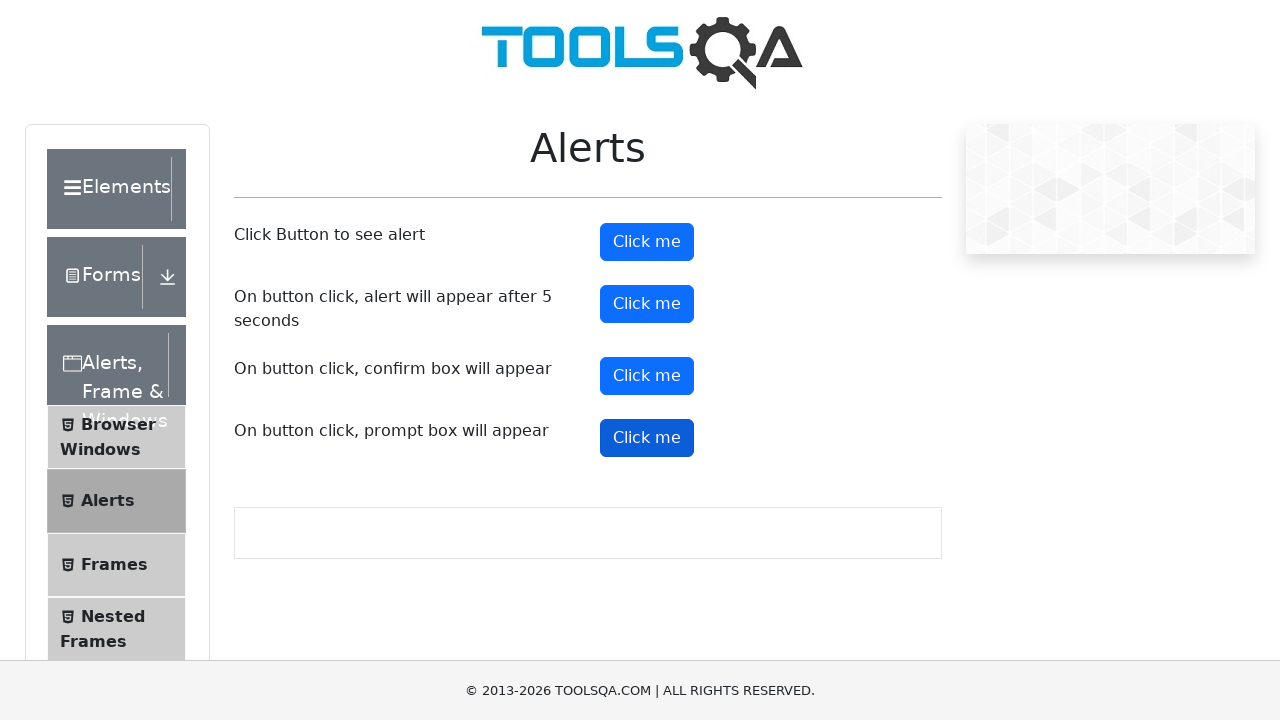

Clicked prompt button again to trigger prompt dialog with text input at (647, 438) on xpath=//button[@id='promtButton']
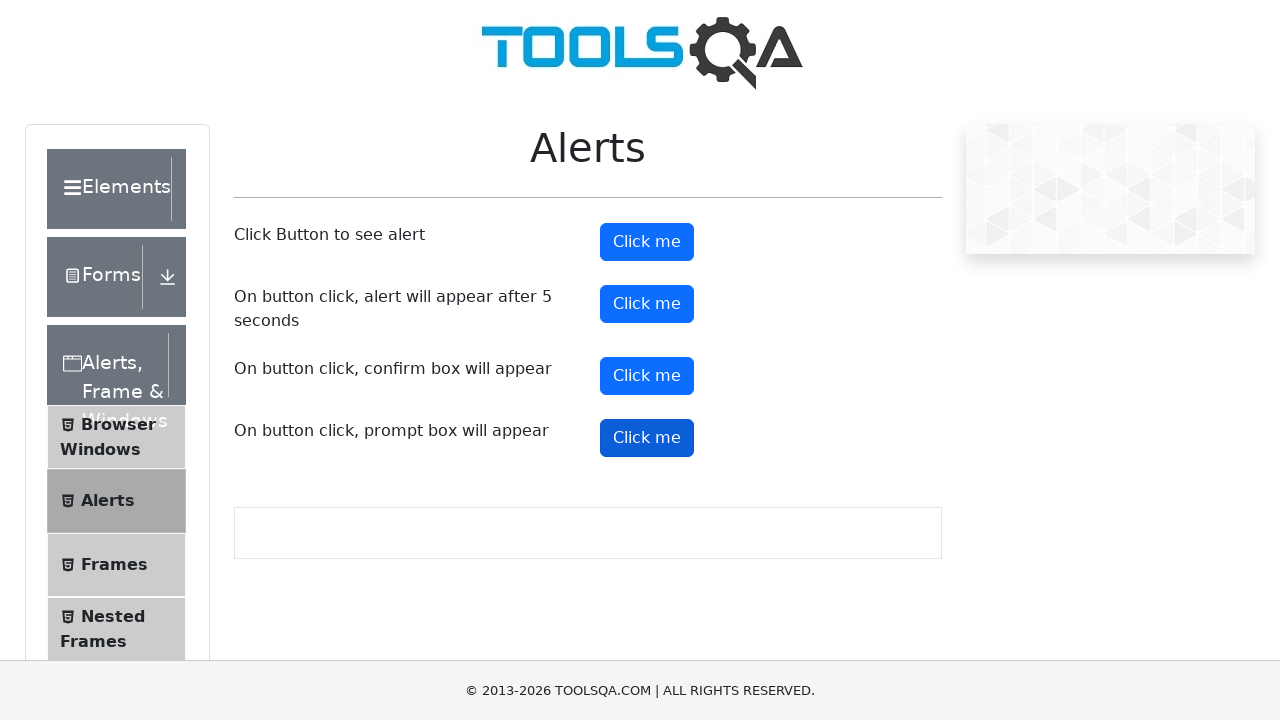

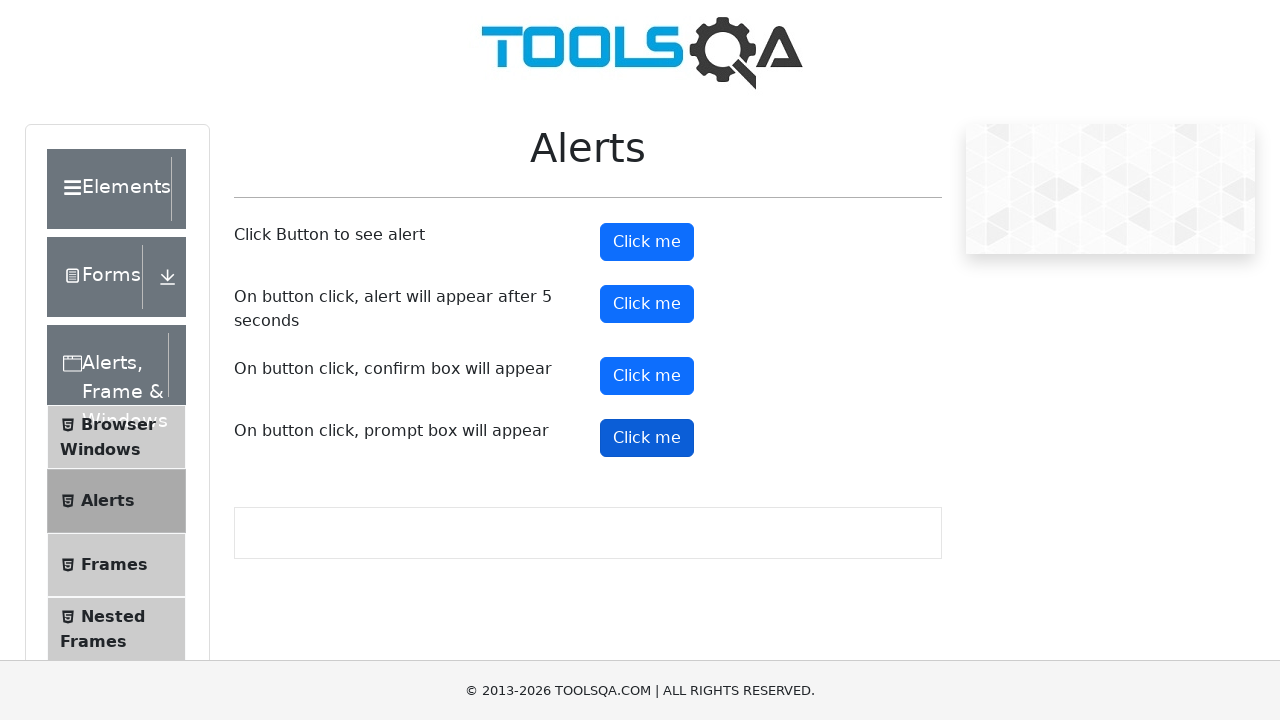